Tests submitting empty feedback and clicking "Yes" to verify generic thank you message

Starting URL: https://kristinek.github.io/site/tasks/provide_feedback

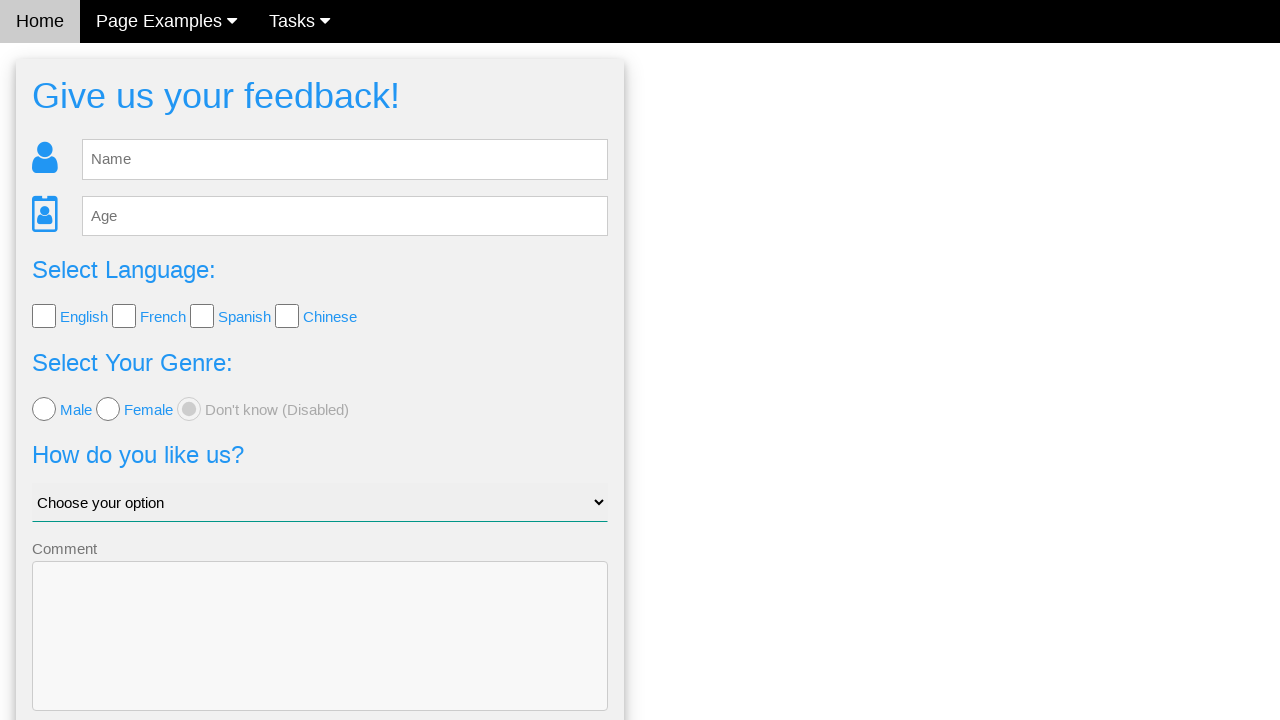

Clicked Send button without entering feedback at (320, 656) on xpath=//*[@id='fb_form']/form/button
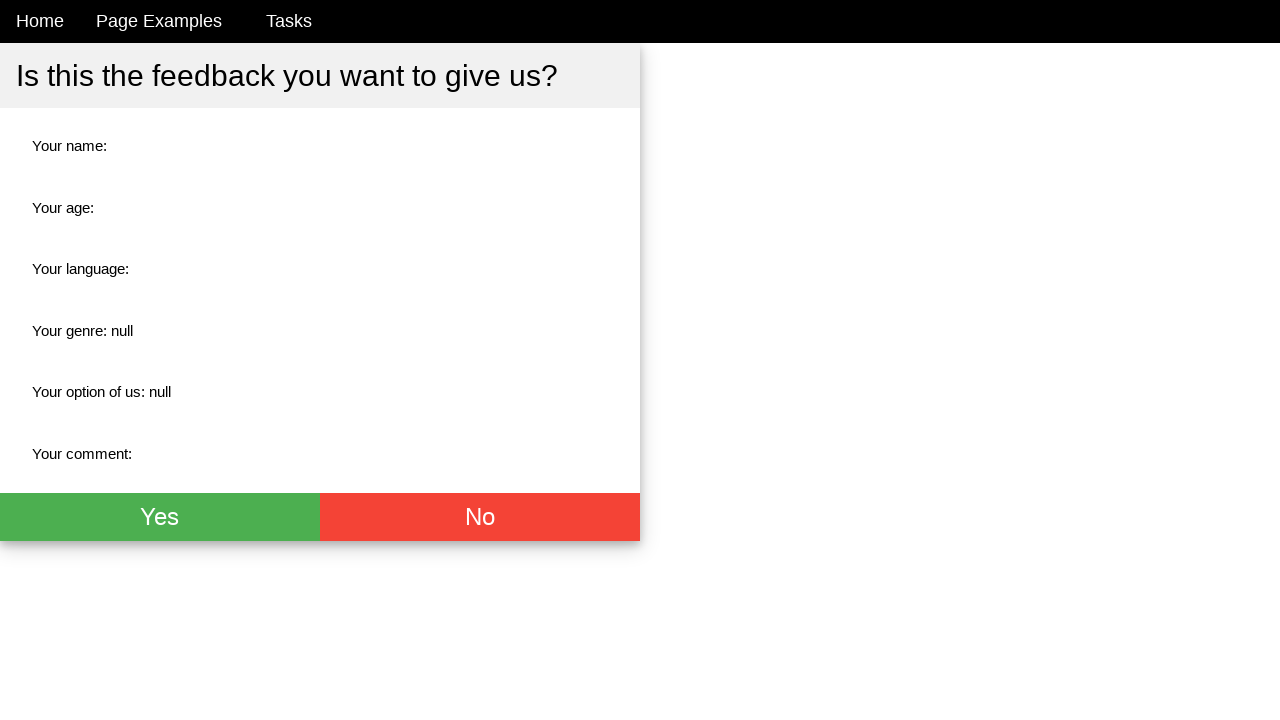

Clicked Yes button on feedback confirmation at (160, 517) on //*[@id="fb_thx"]/div/div[2]/button[1]
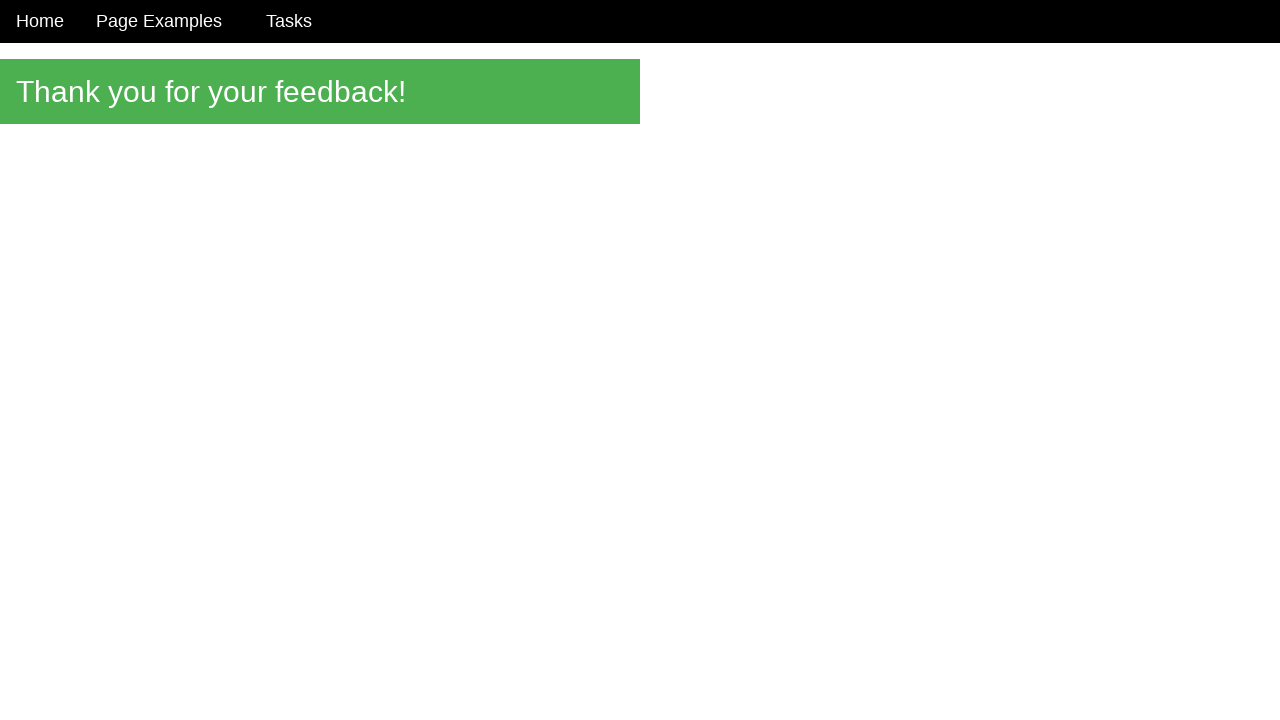

Verified generic thank you message displays correctly
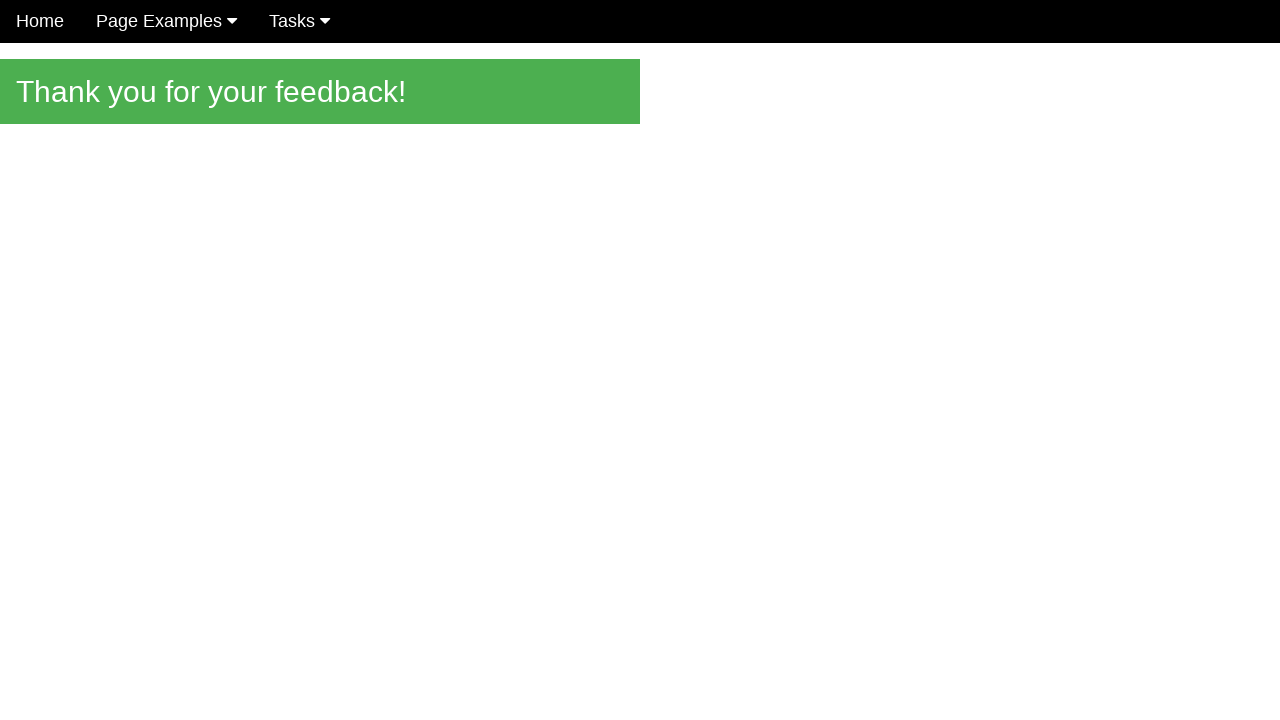

Verified panel background color is green (rgb(76, 175, 80))
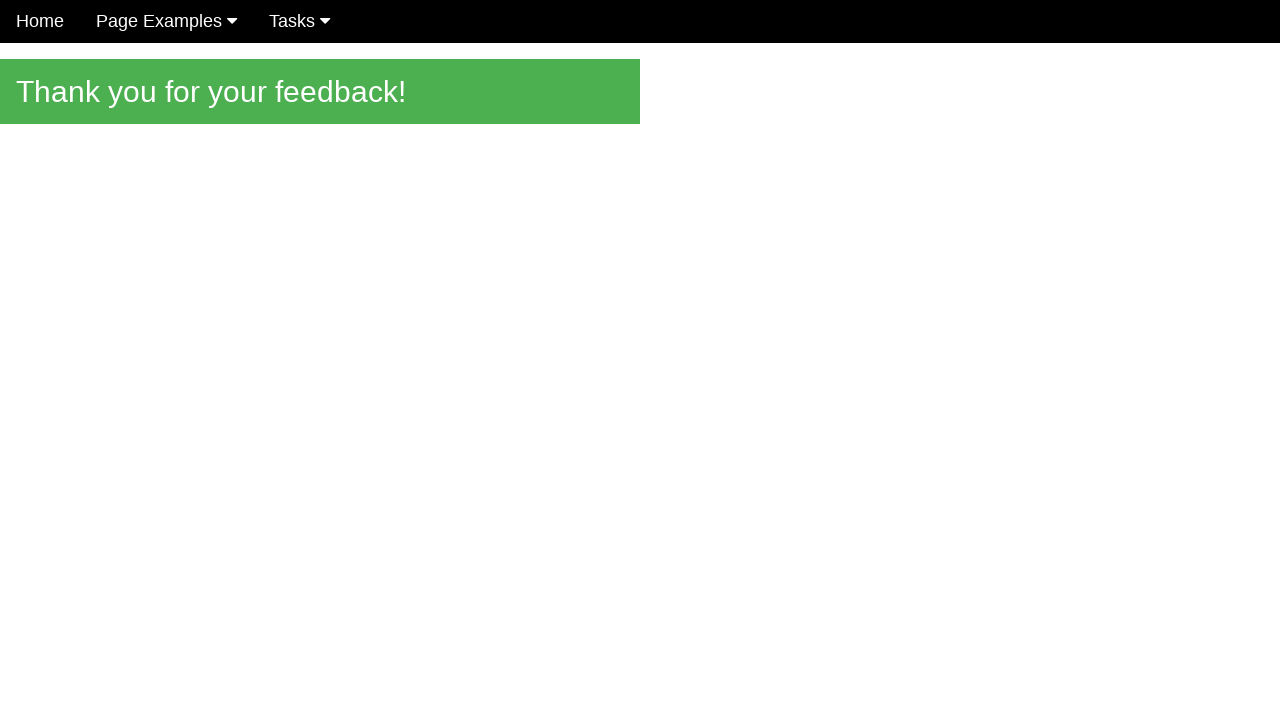

Verified message text color is white (rgb(255, 255, 255))
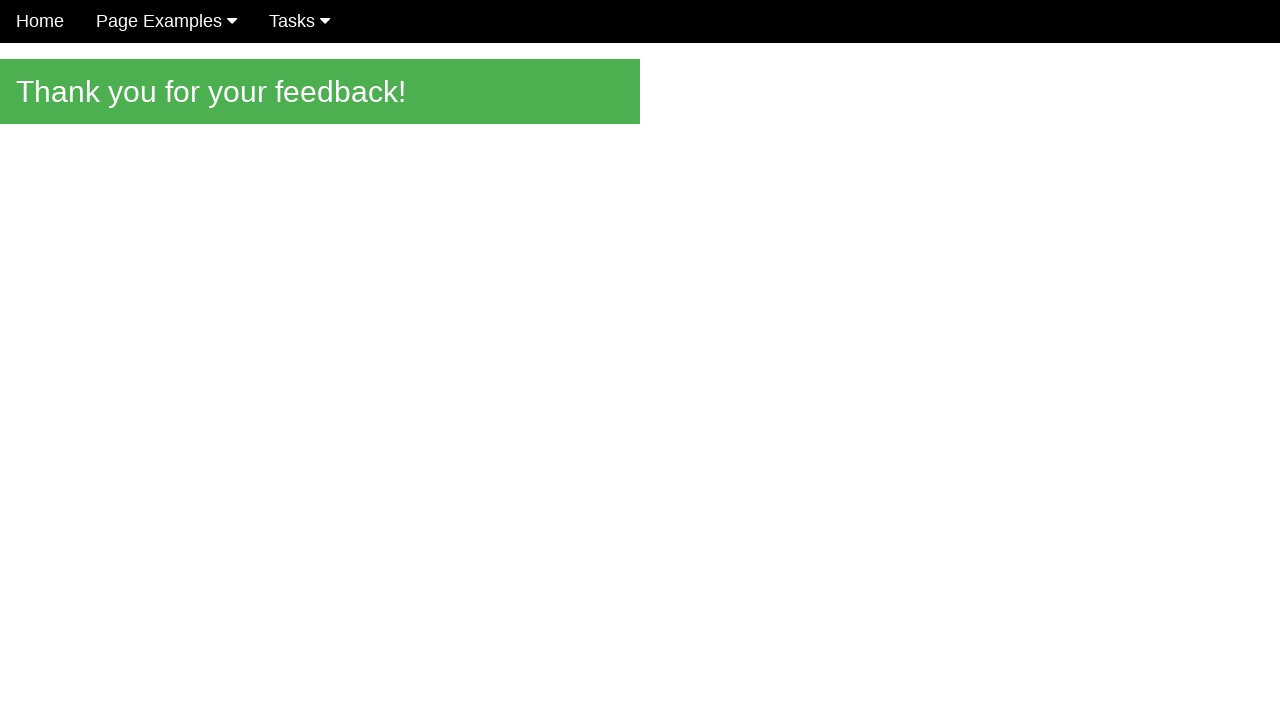

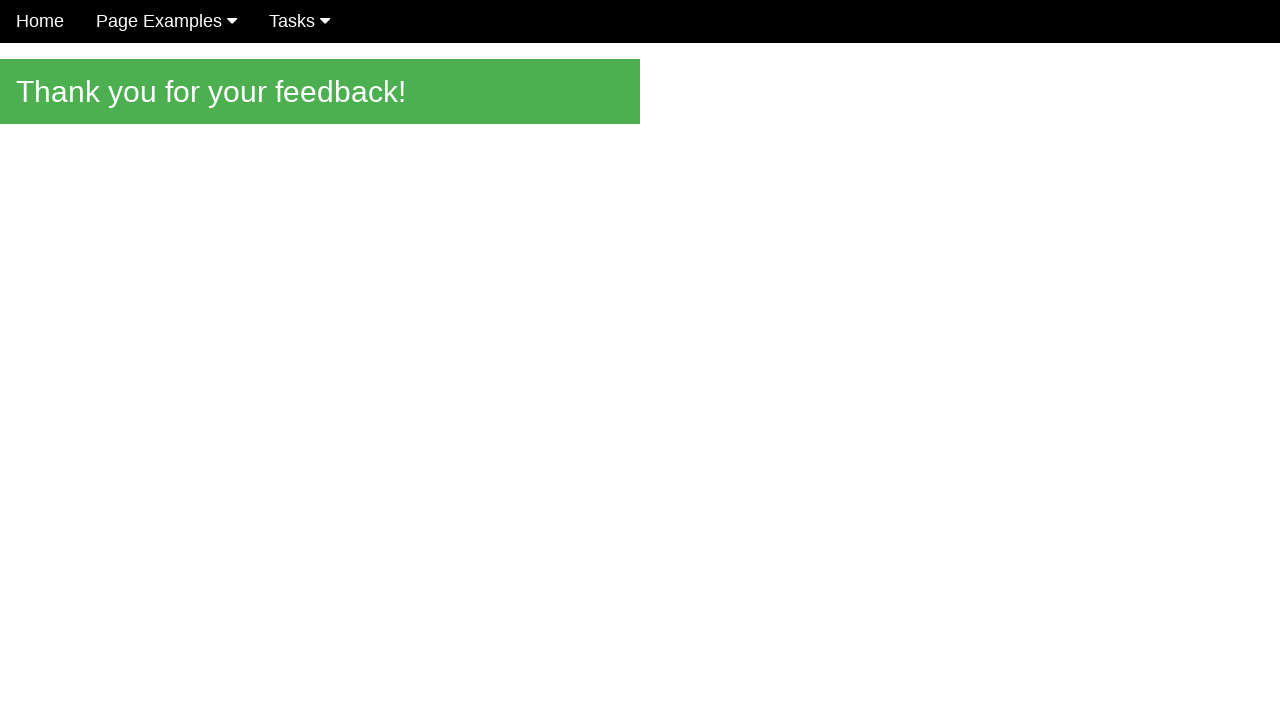